Tests text comparison tool by entering text in the first textarea, selecting and copying it using keyboard shortcuts, then pasting it into the second textarea using tab navigation and paste command.

Starting URL: https://text-compare.com/

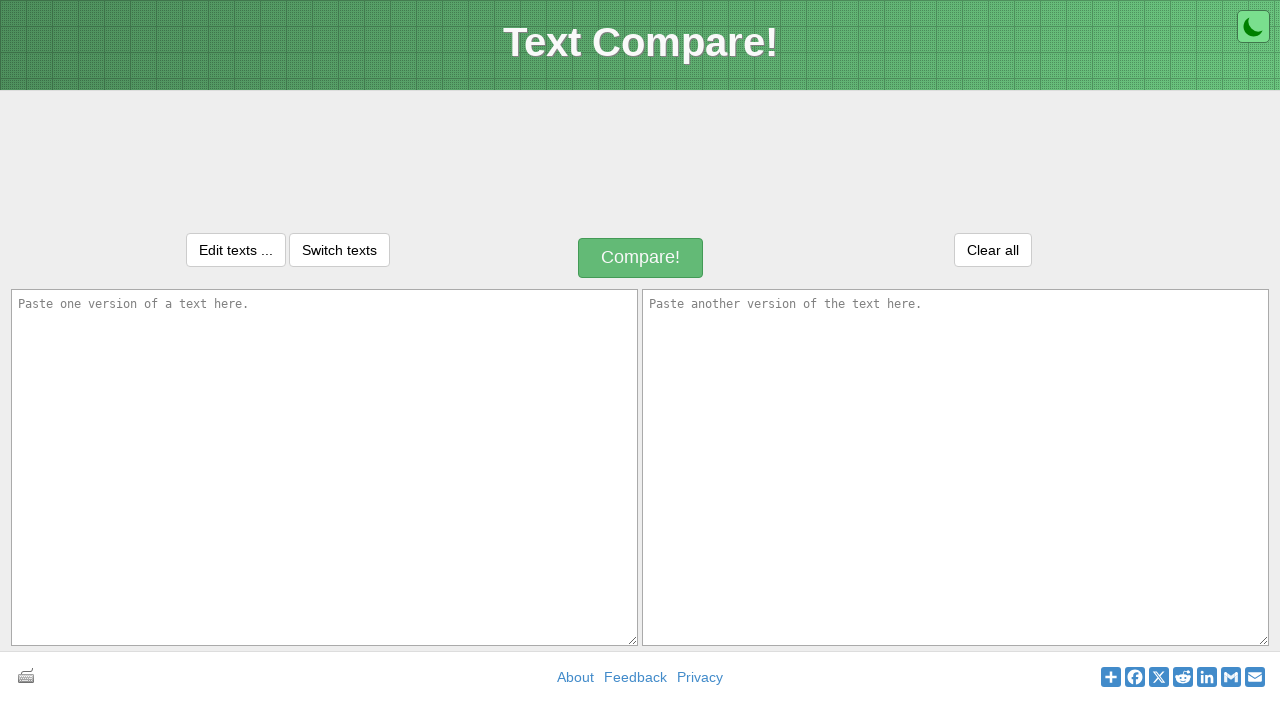

Located the first textarea element
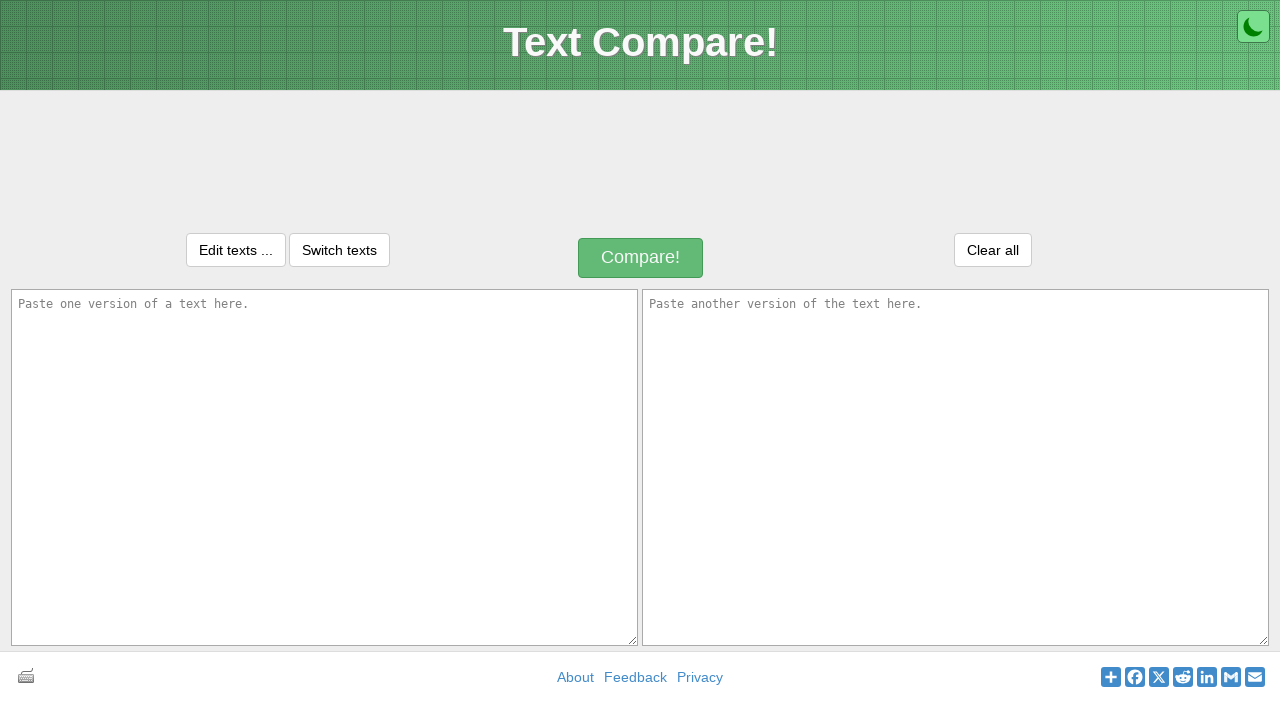

Scrolled first textarea into view
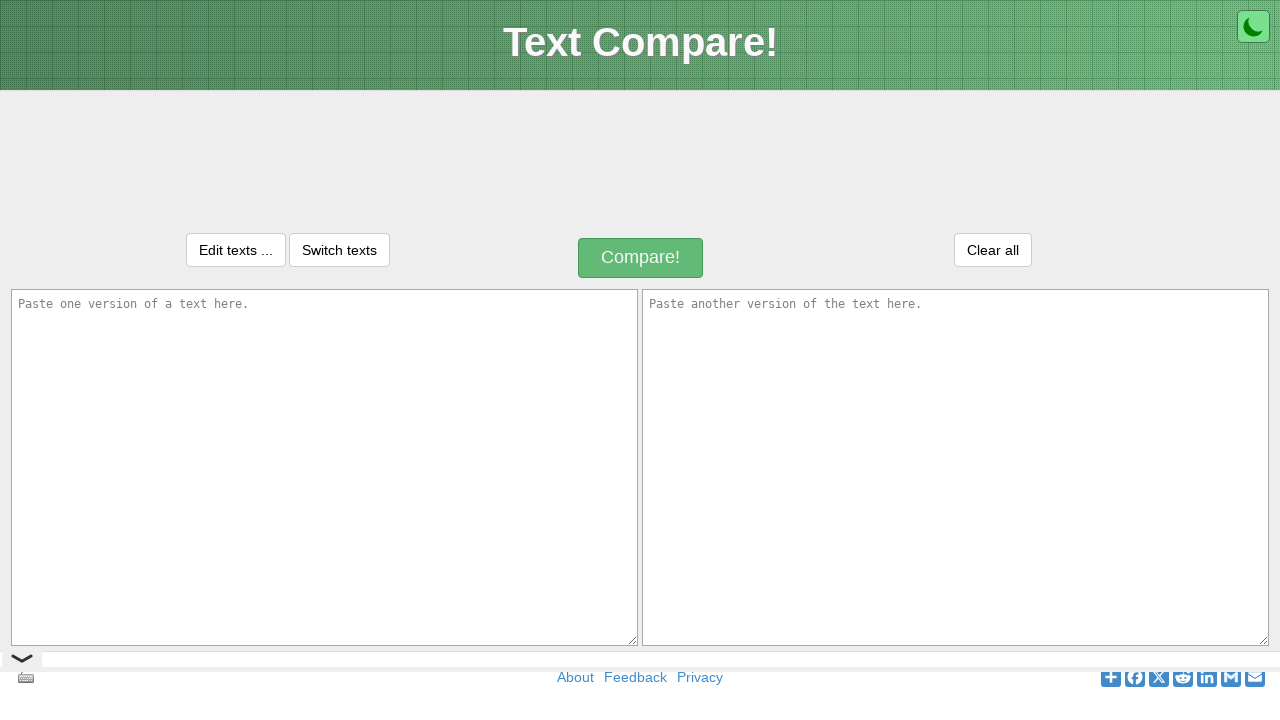

Entered 'Charanteja' in the first textarea on textarea[name='text1']
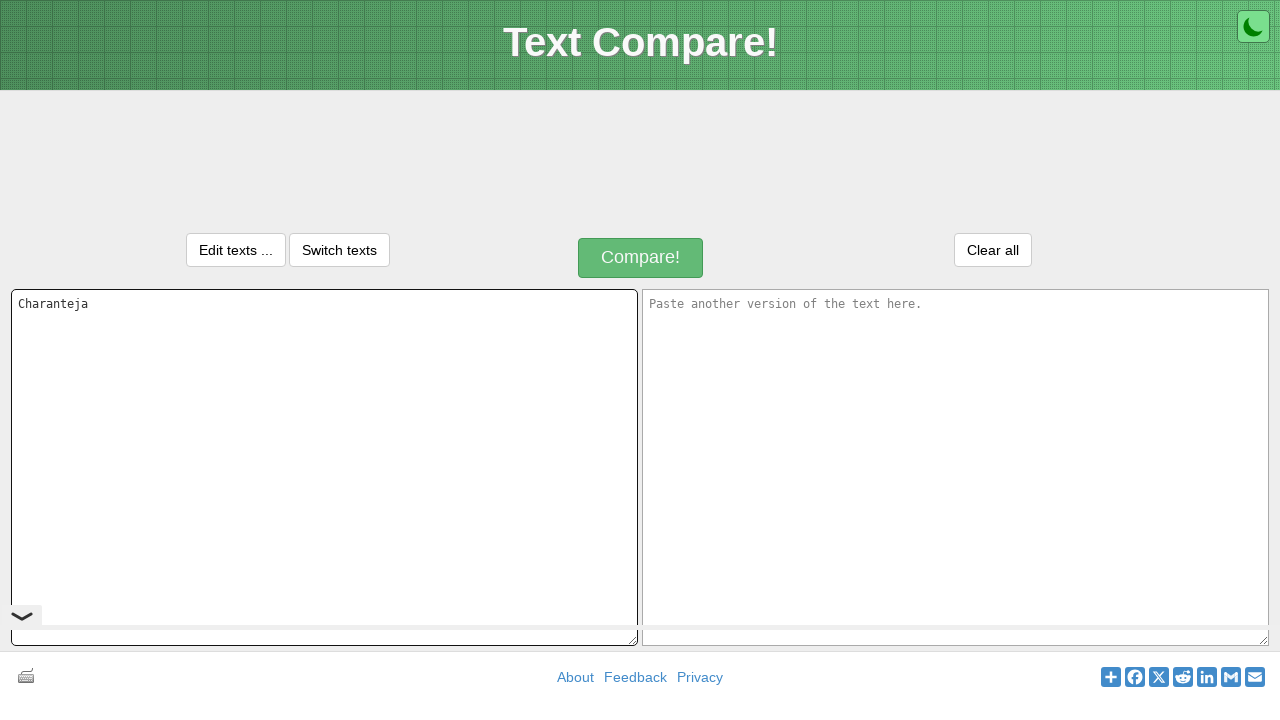

Clicked to focus the first textarea at (324, 467) on textarea[name='text1']
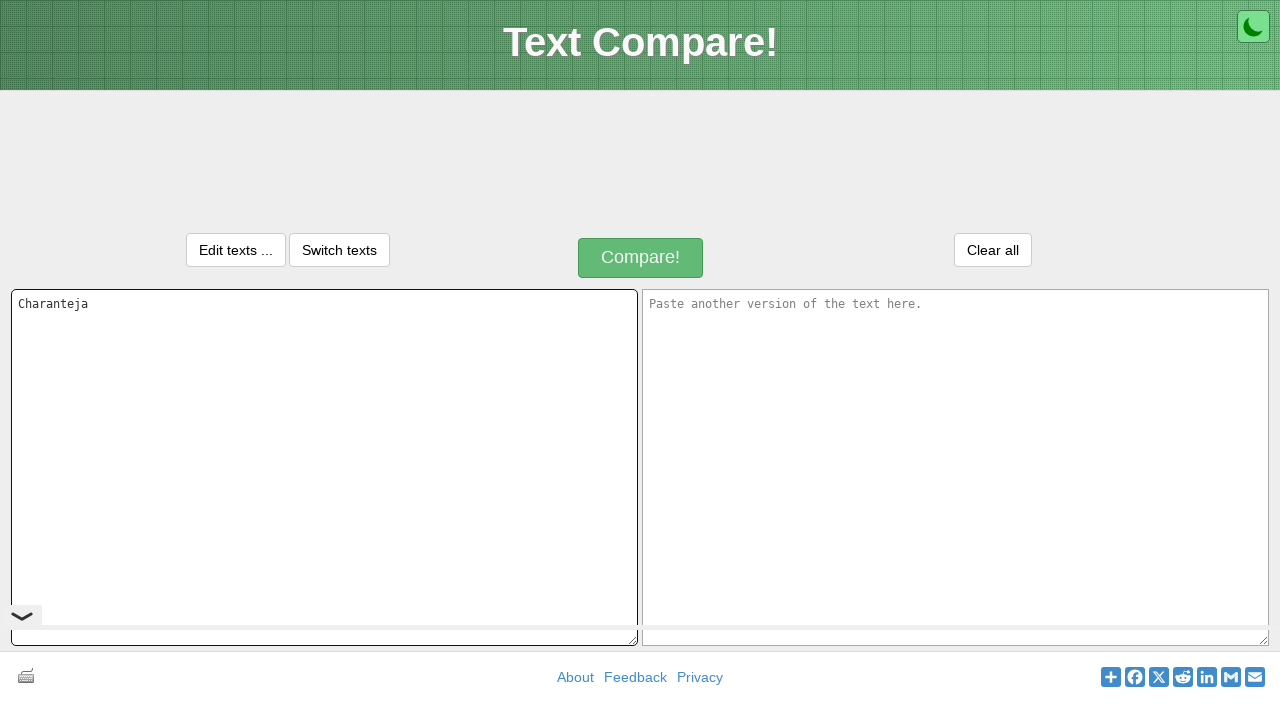

Selected all text in first textarea using Ctrl+A
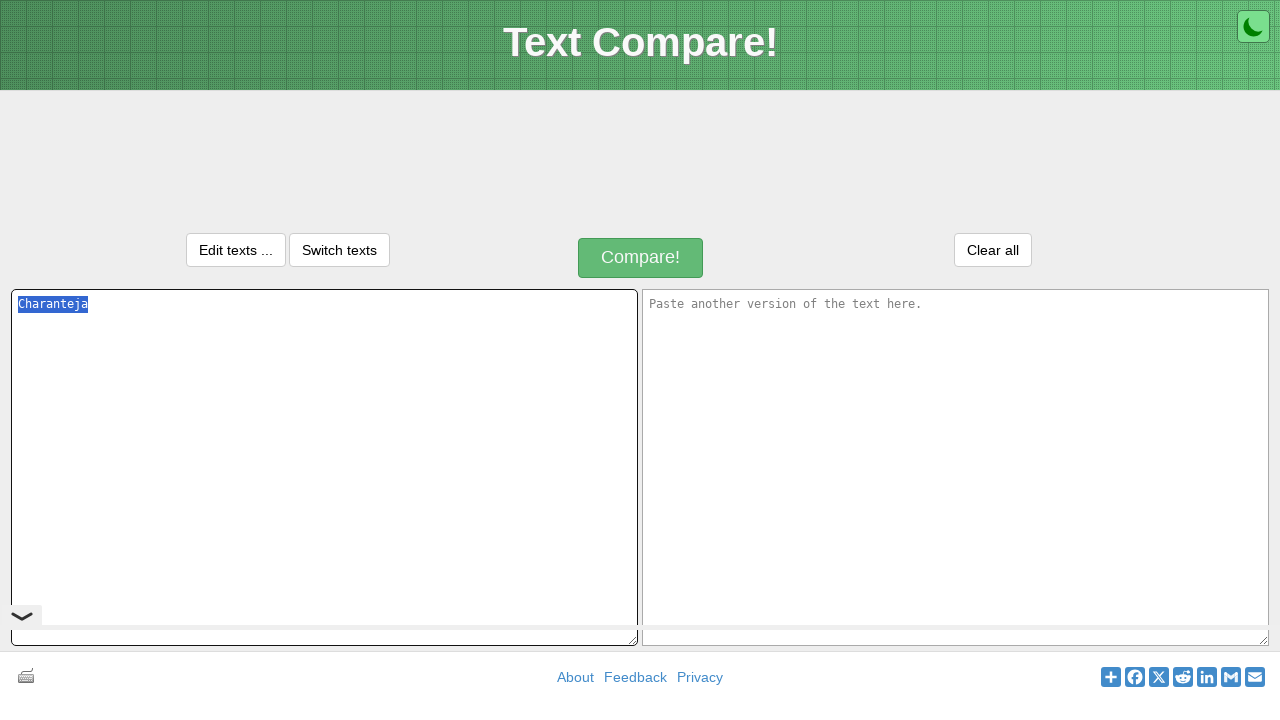

Copied selected text using Ctrl+C
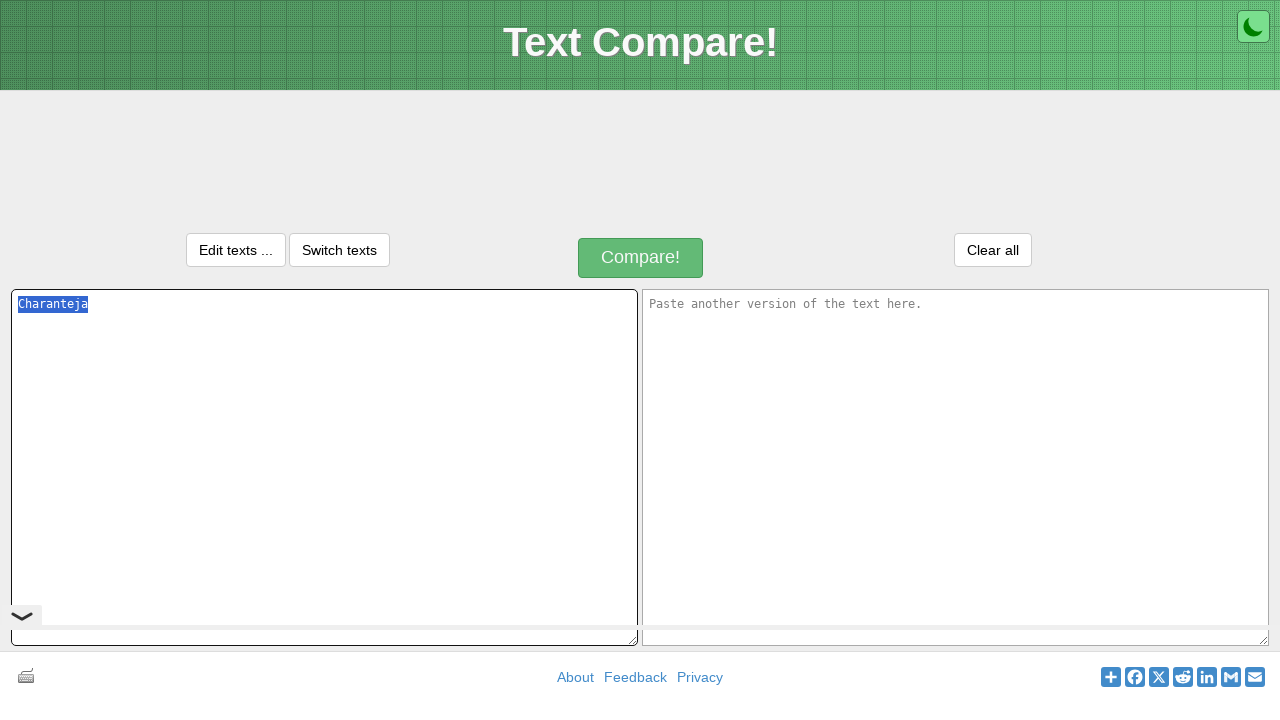

Pressed Tab to navigate to second textarea
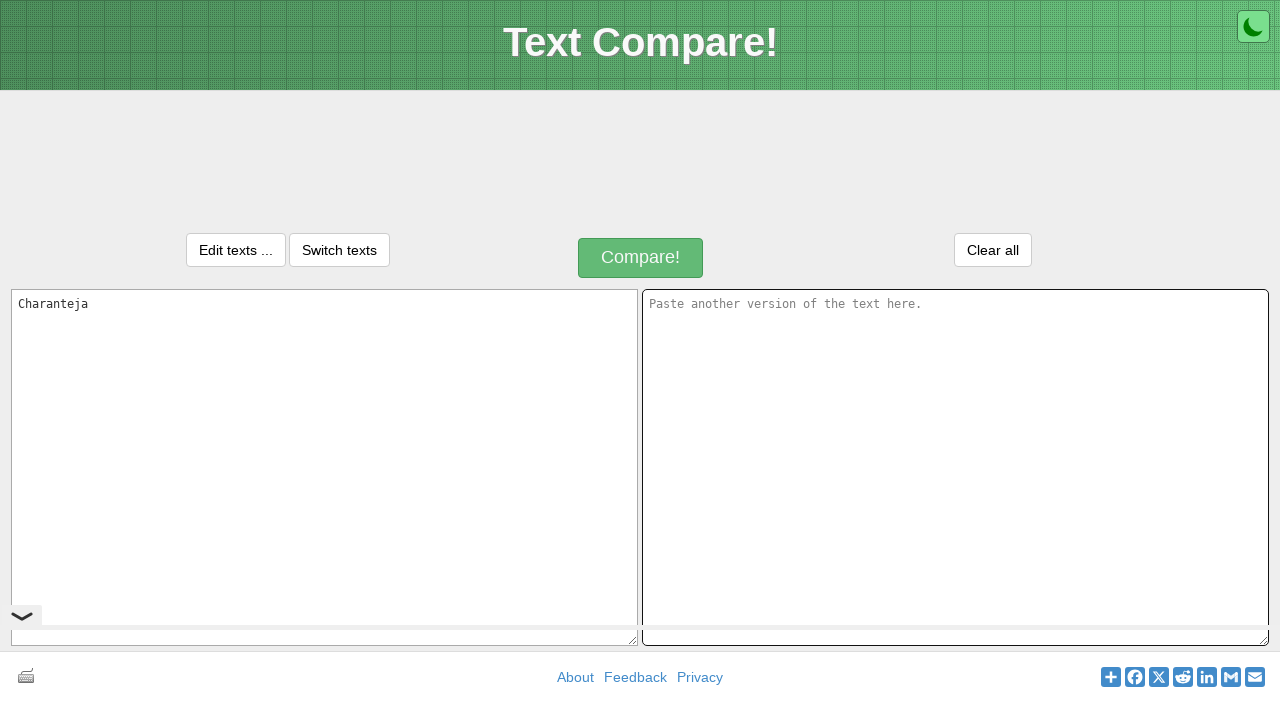

Pasted copied text into second textarea using Ctrl+V
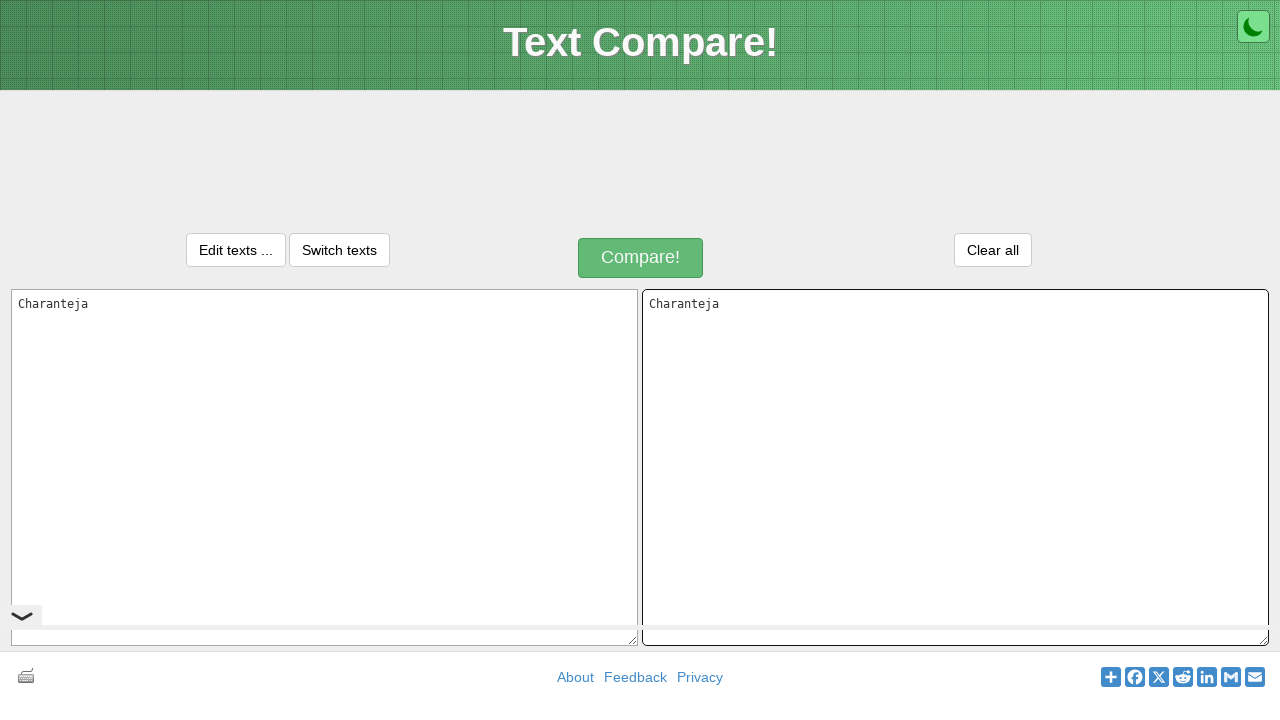

Waited 500ms for paste action to complete
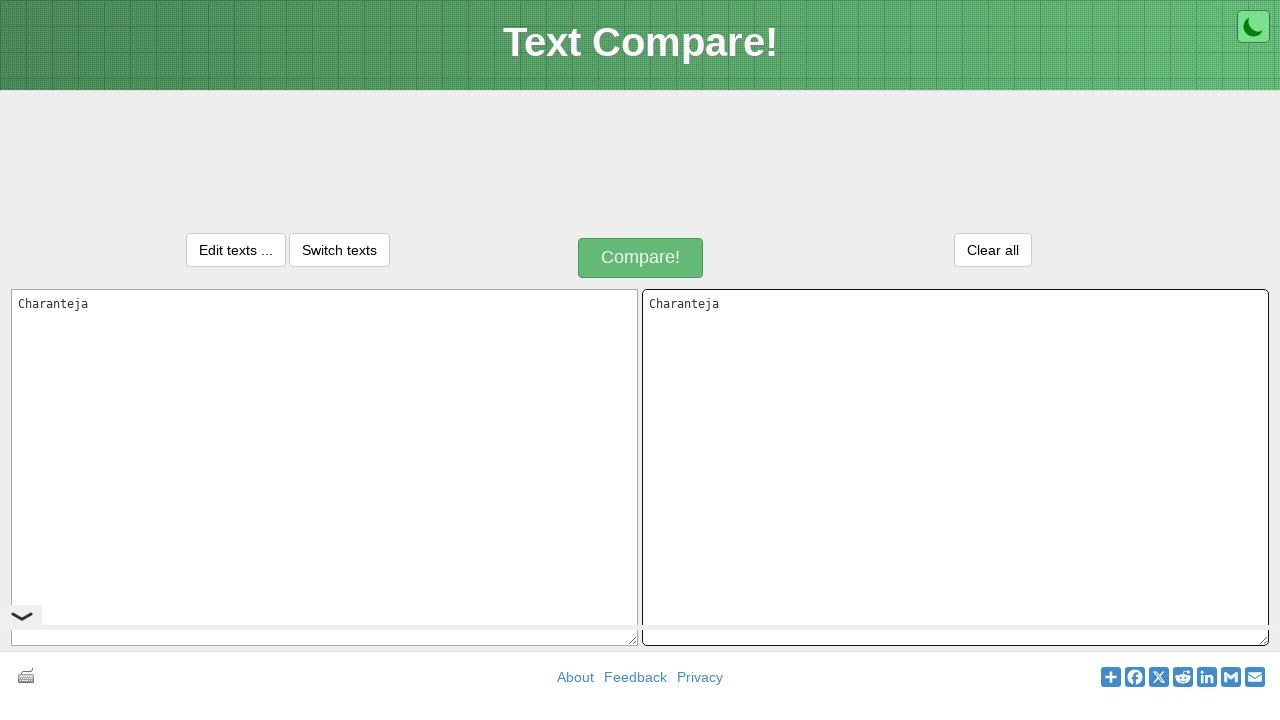

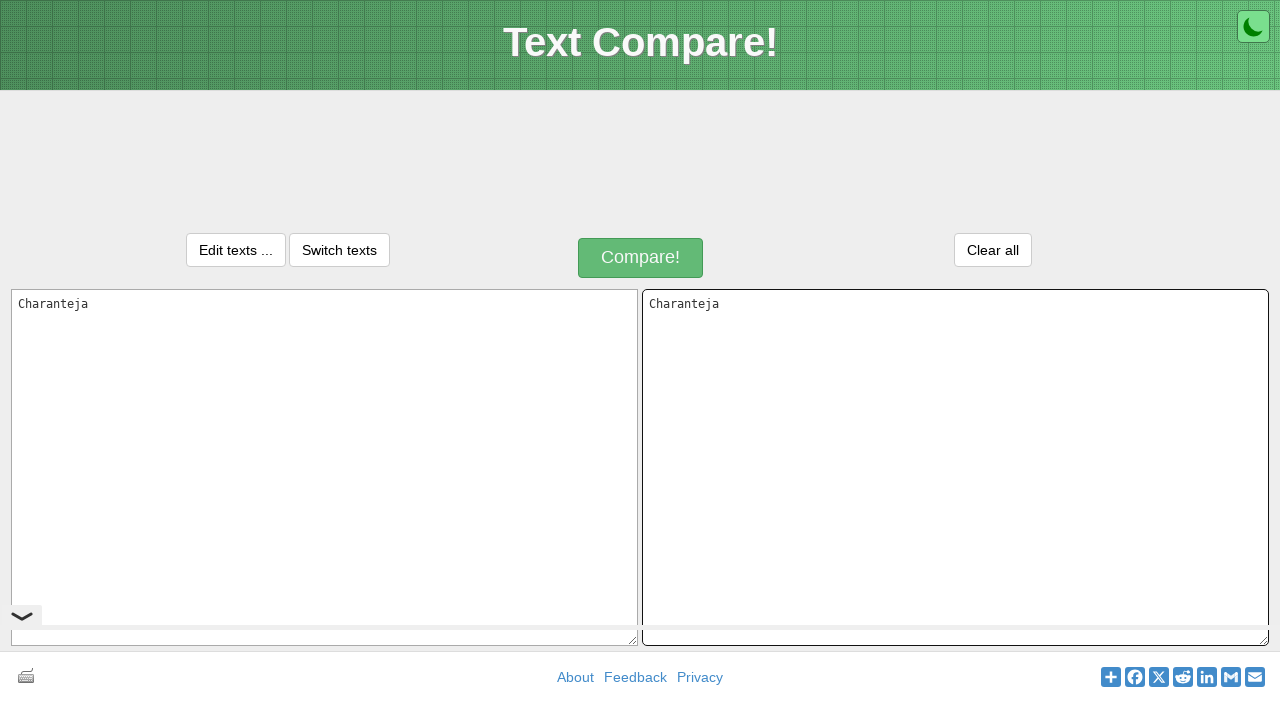